Tests interacting with closed shadow DOM elements using JavaScript execution to set a value in a last name input field

Starting URL: https://letcode.in/shadow

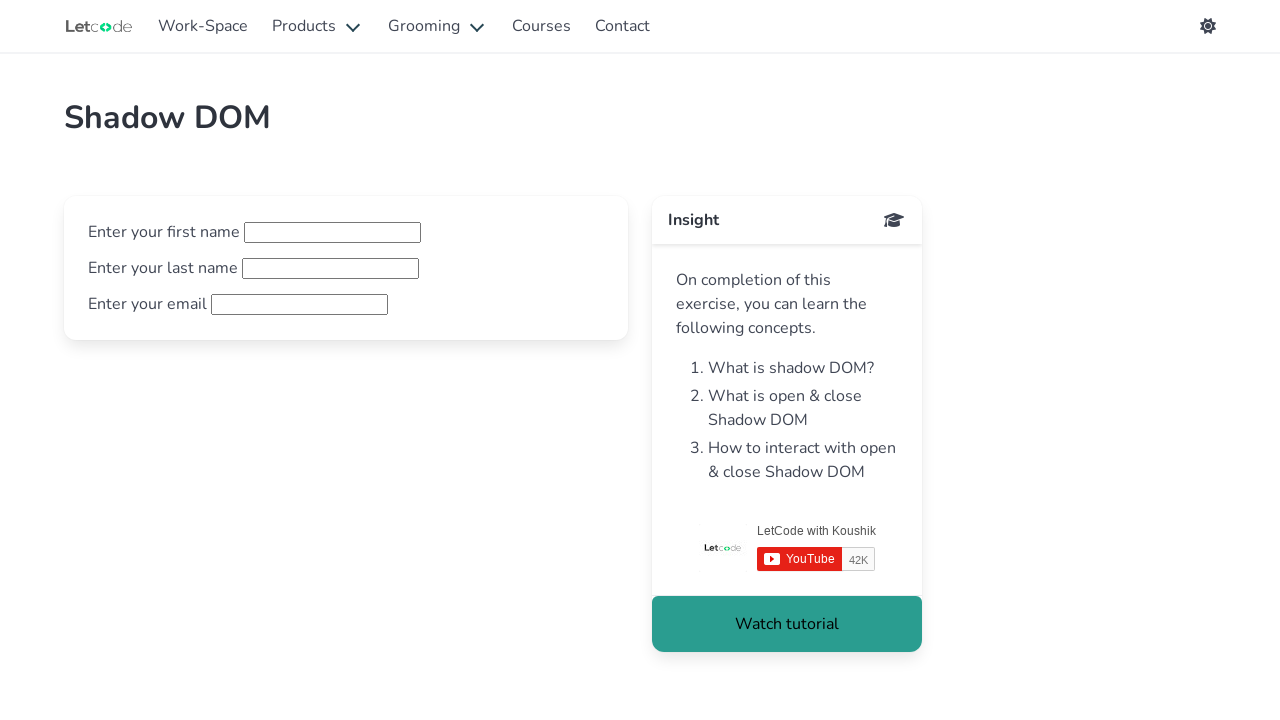

Waited 1 second for page to load
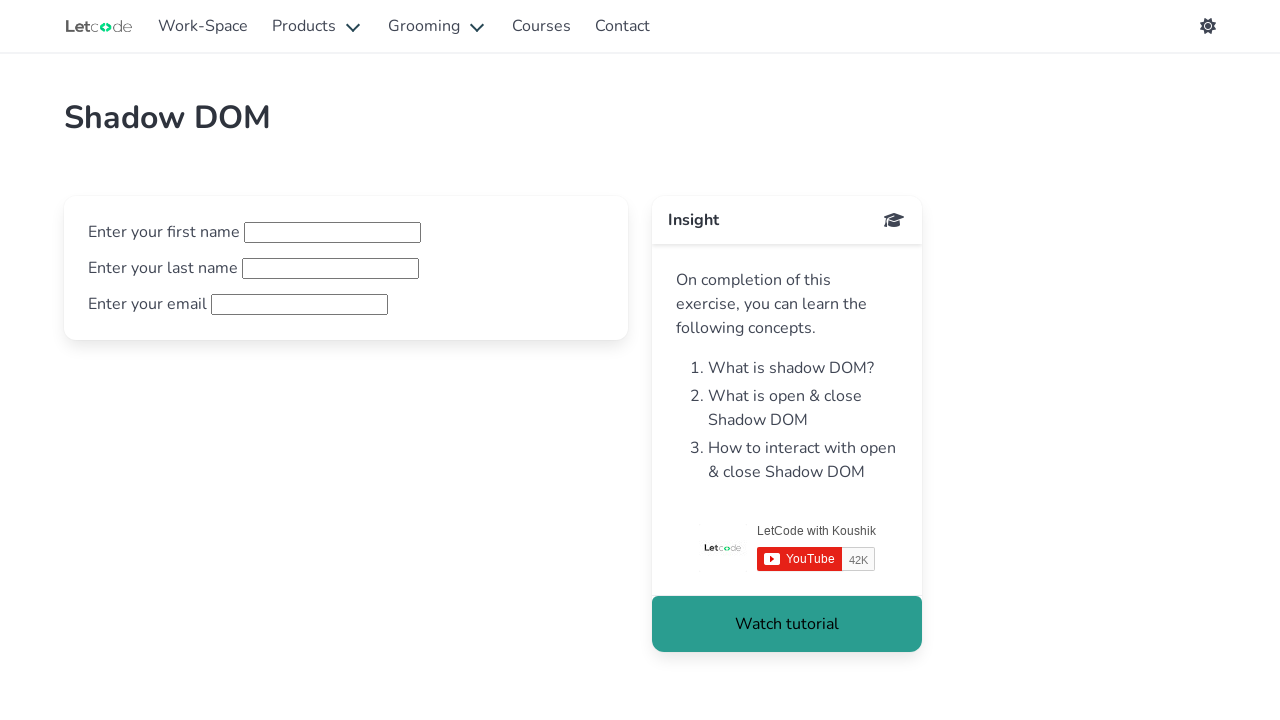

Set last name value to 'Smith' in closed shadow DOM using JavaScript execution
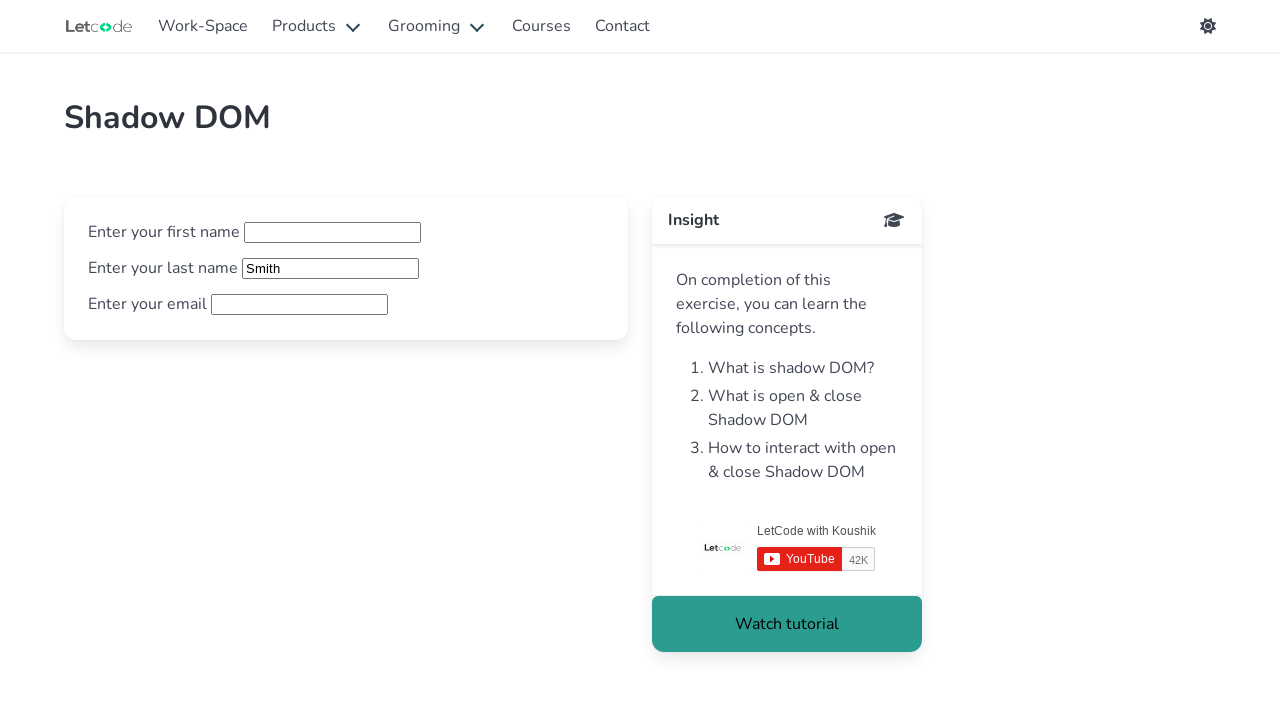

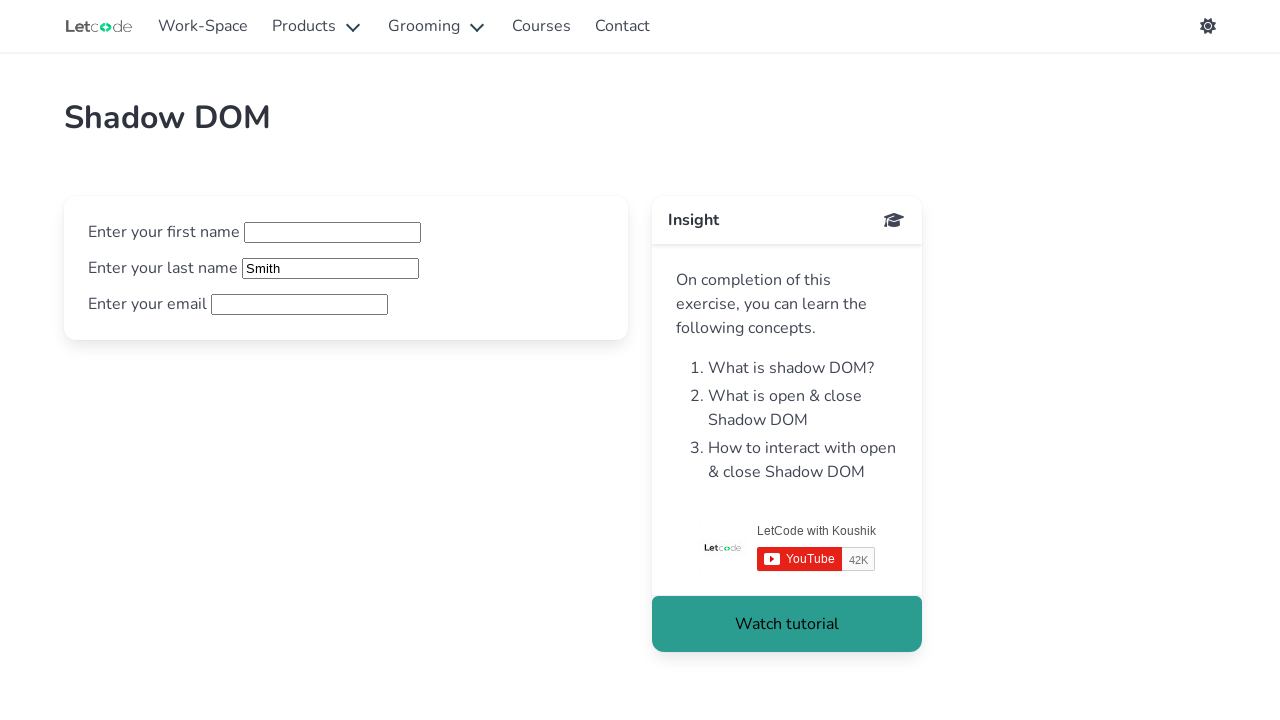